Launches the Nykaa website's promotional page and verifies it loads successfully by waiting for the page to be ready.

Starting URL: https://www.nykaa.com/sp/pink-summer-coming-soon/pink-summer-coming-soon

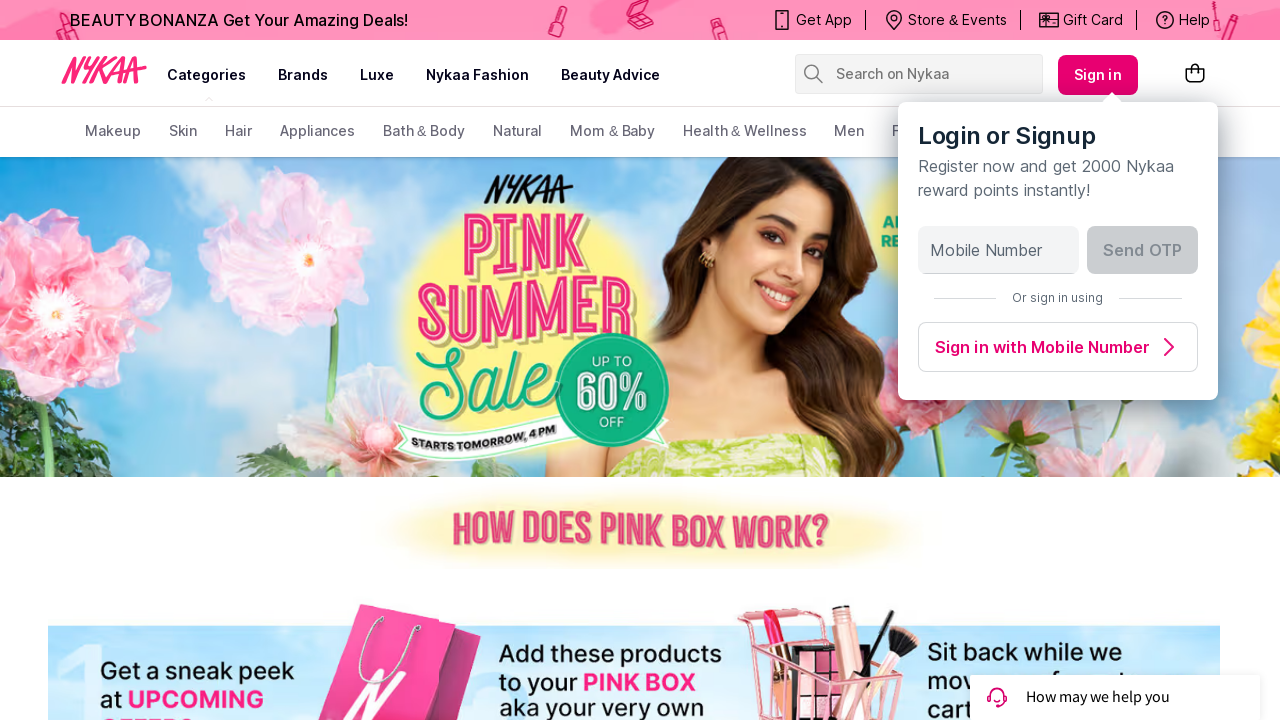

Waited for page DOM content to load
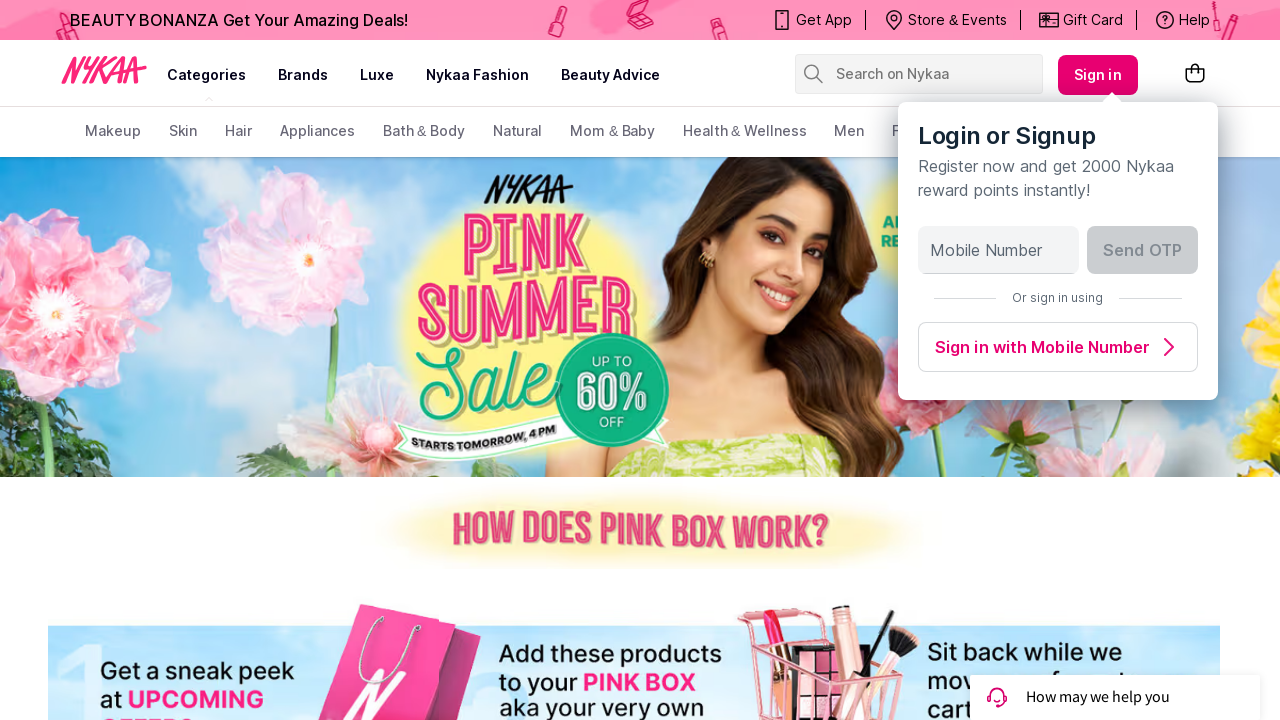

Verified body element is present on Nykaa Pink Summer promotional page
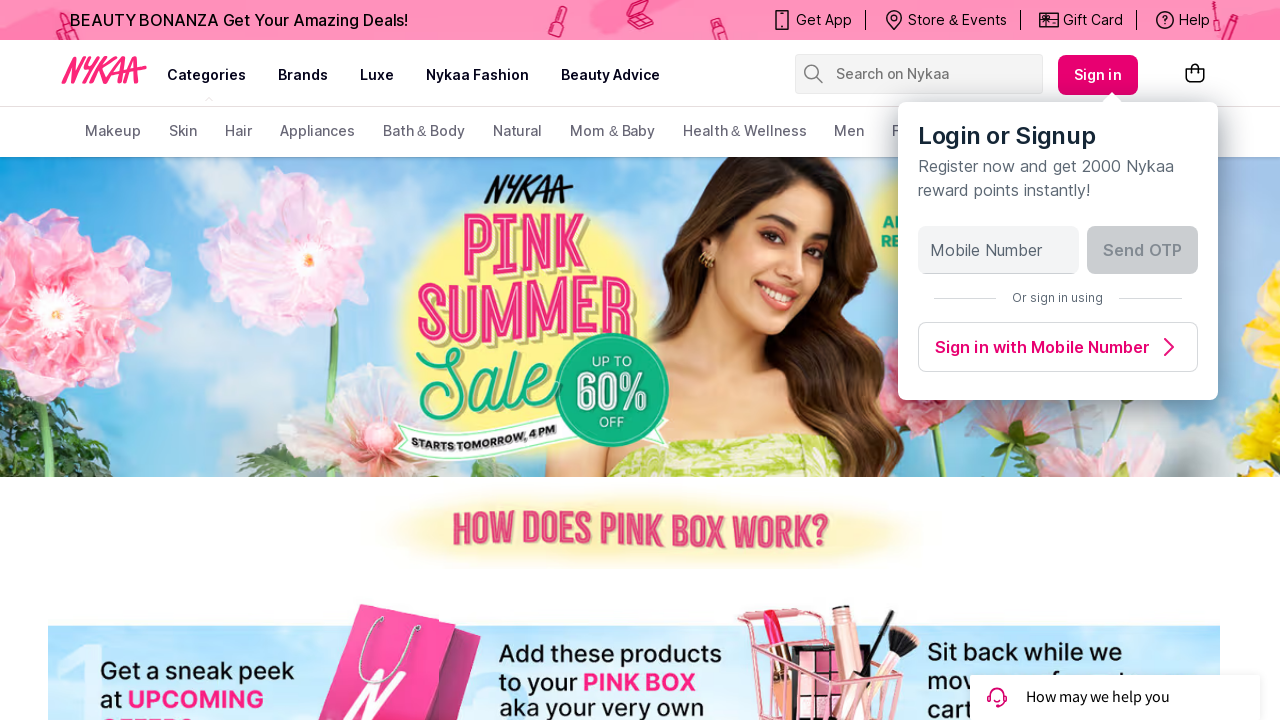

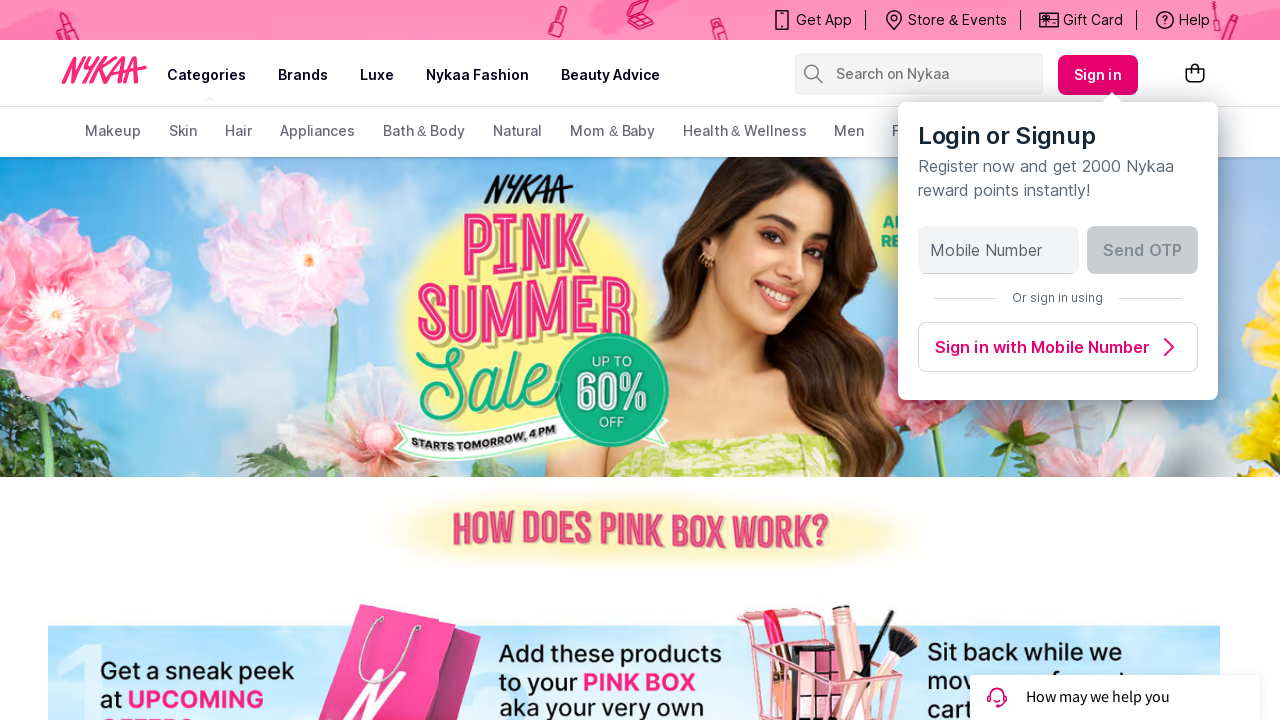